Tests JavaScript alert and confirm dialog handling by entering text, triggering alerts, and accepting/dismissing them

Starting URL: https://rahulshettyacademy.com/AutomationPractice/

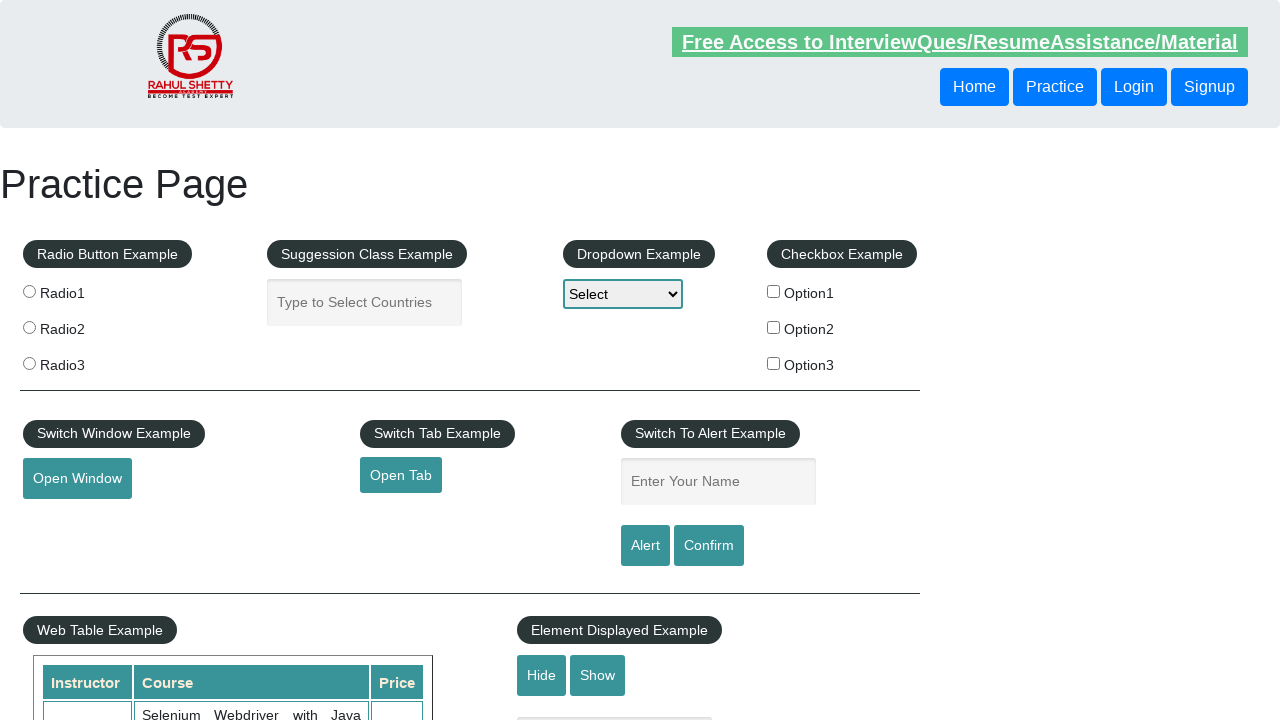

Entered 'Koshu' in the name text field on input[name='enter-name']
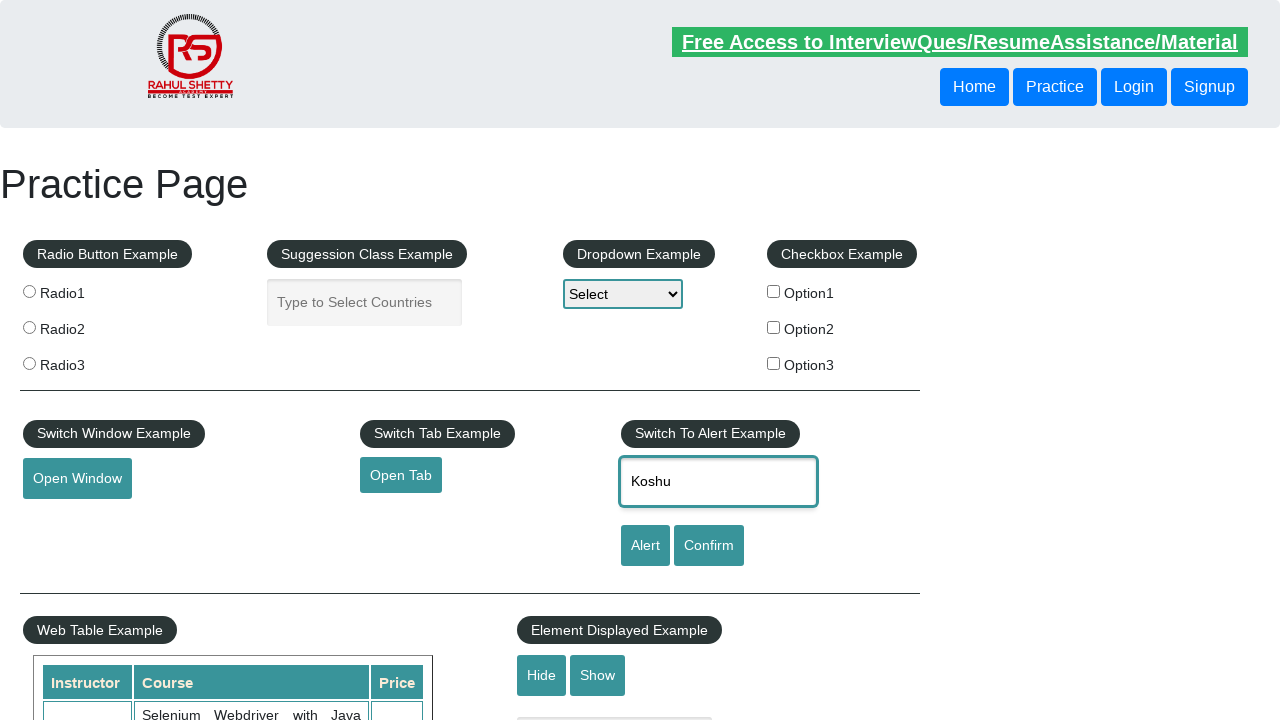

Clicked Alert button to trigger JavaScript alert dialog at (645, 546) on input[value='Alert']
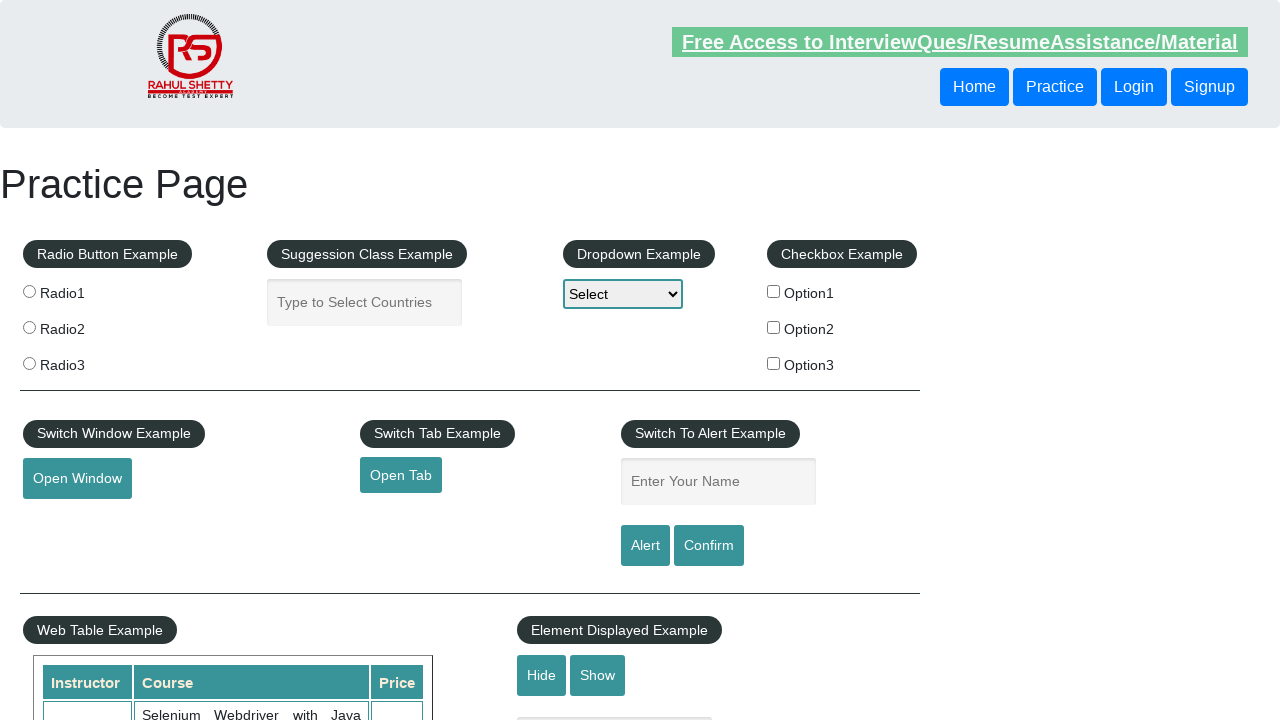

Set up dialog handler to accept alert
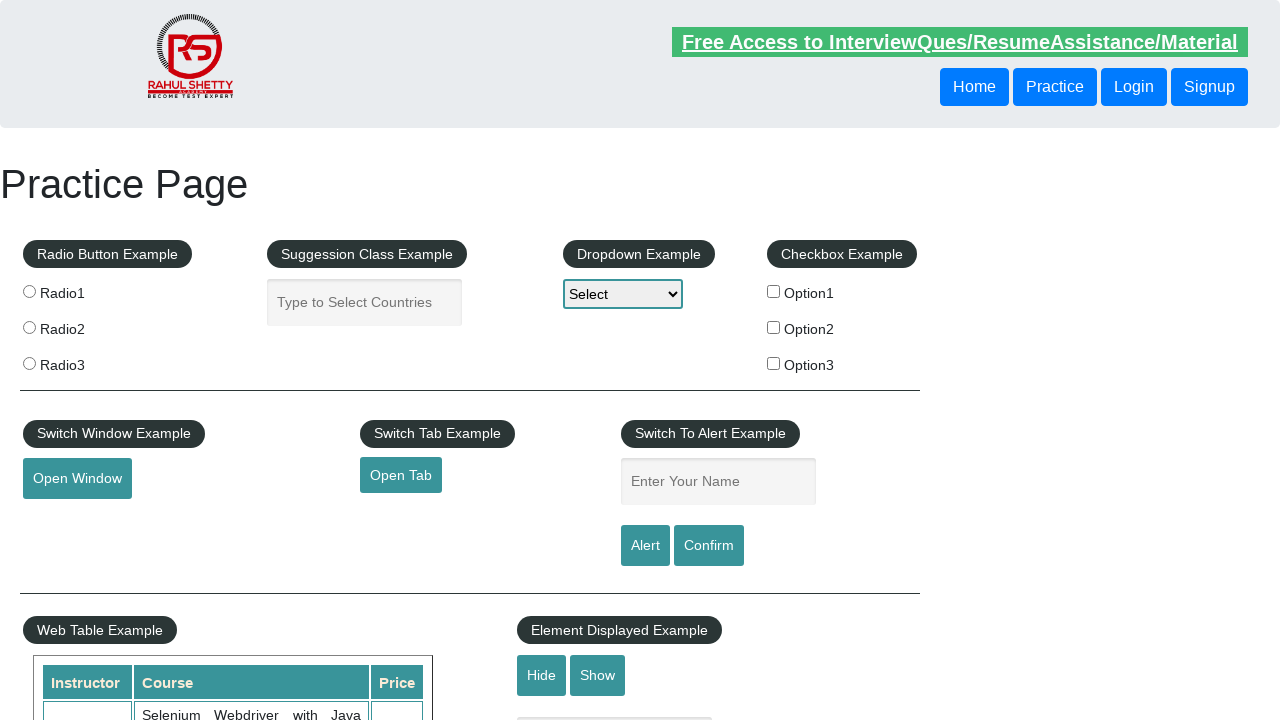

Clicked Confirm button to trigger JavaScript confirm dialog at (709, 546) on #confirmbtn
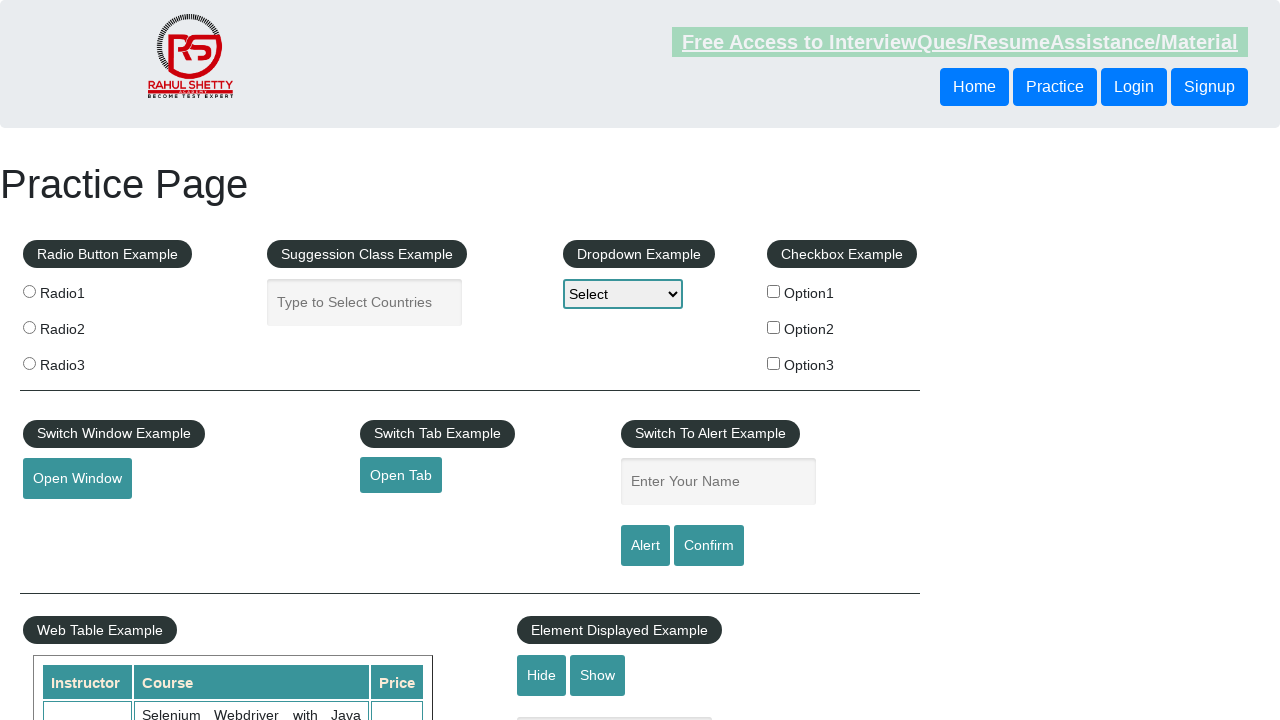

Set up dialog handler to dismiss confirm dialog
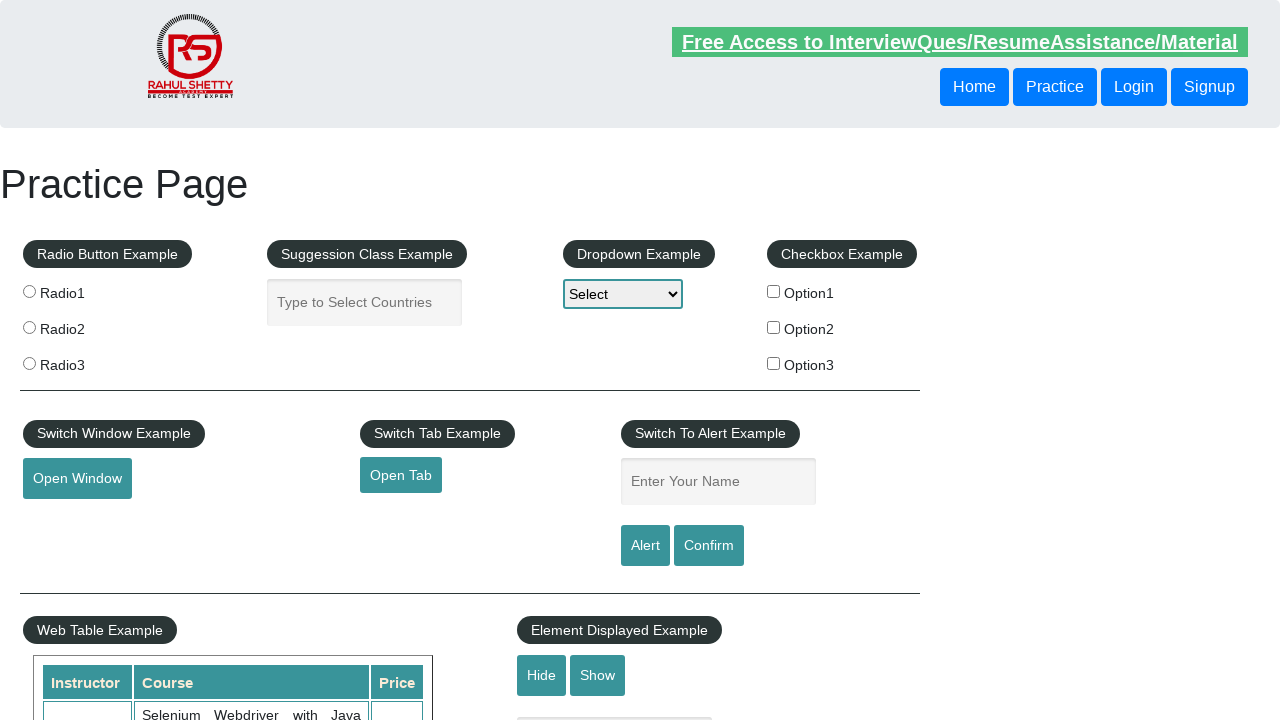

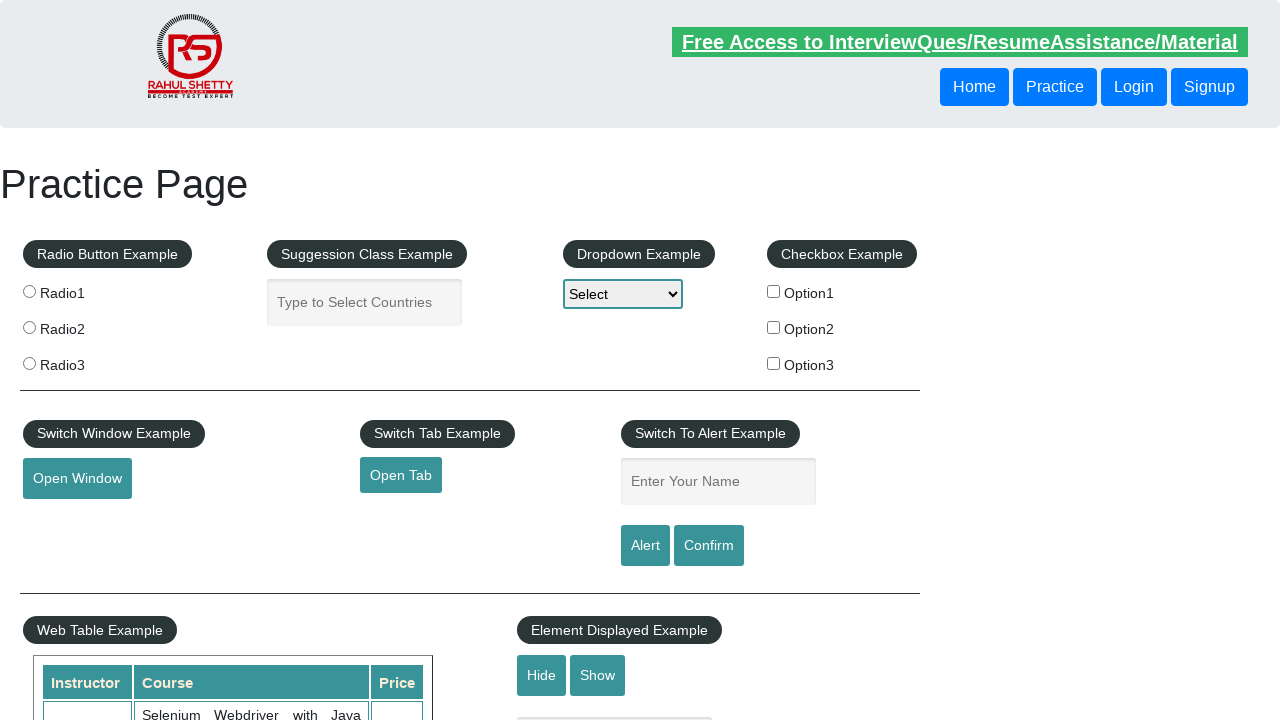